Tests drag and drop functionality by dragging an element and dropping it onto a target element

Starting URL: http://jqueryui.com/resources/demos/droppable/default.html

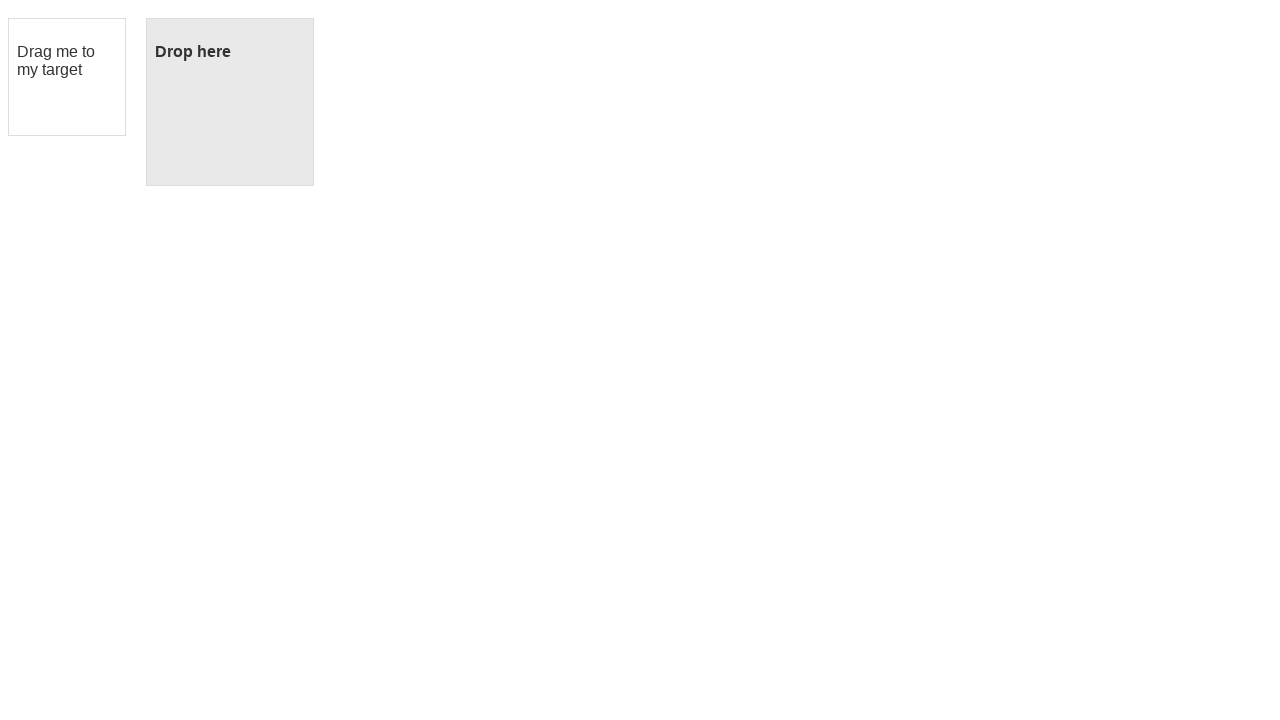

Located draggable element with id 'draggable'
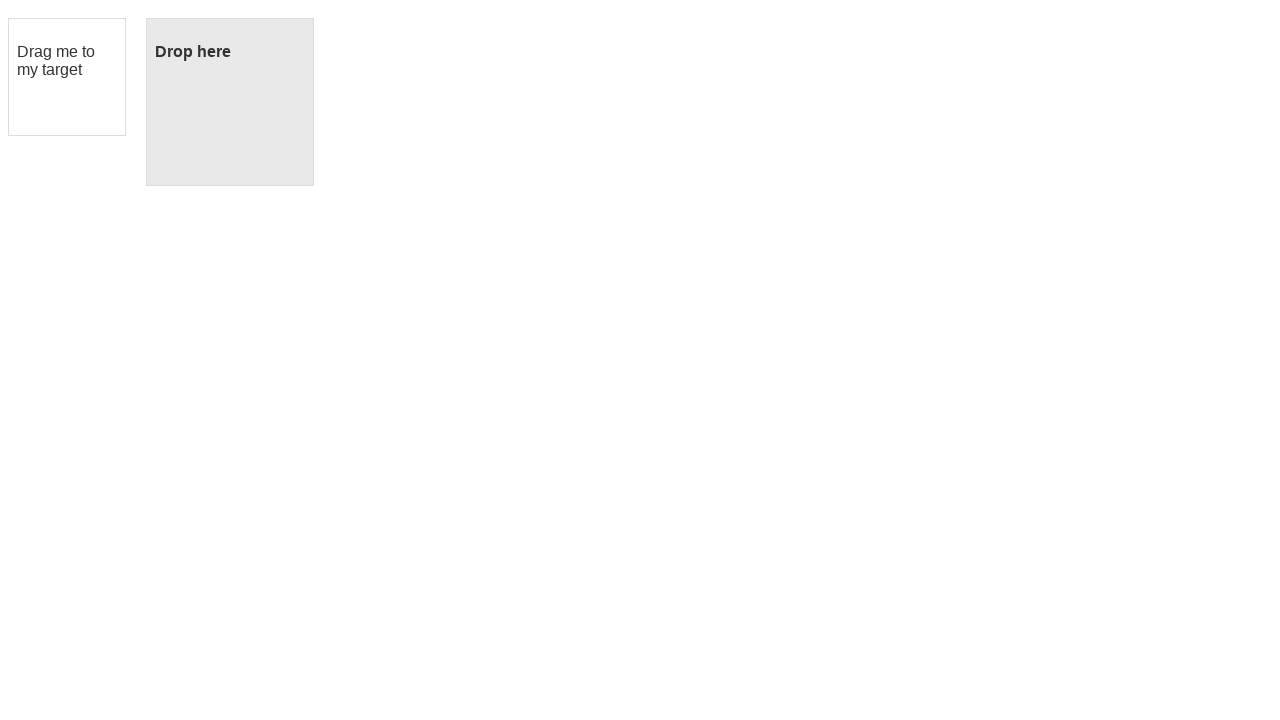

Located droppable element with id 'droppable'
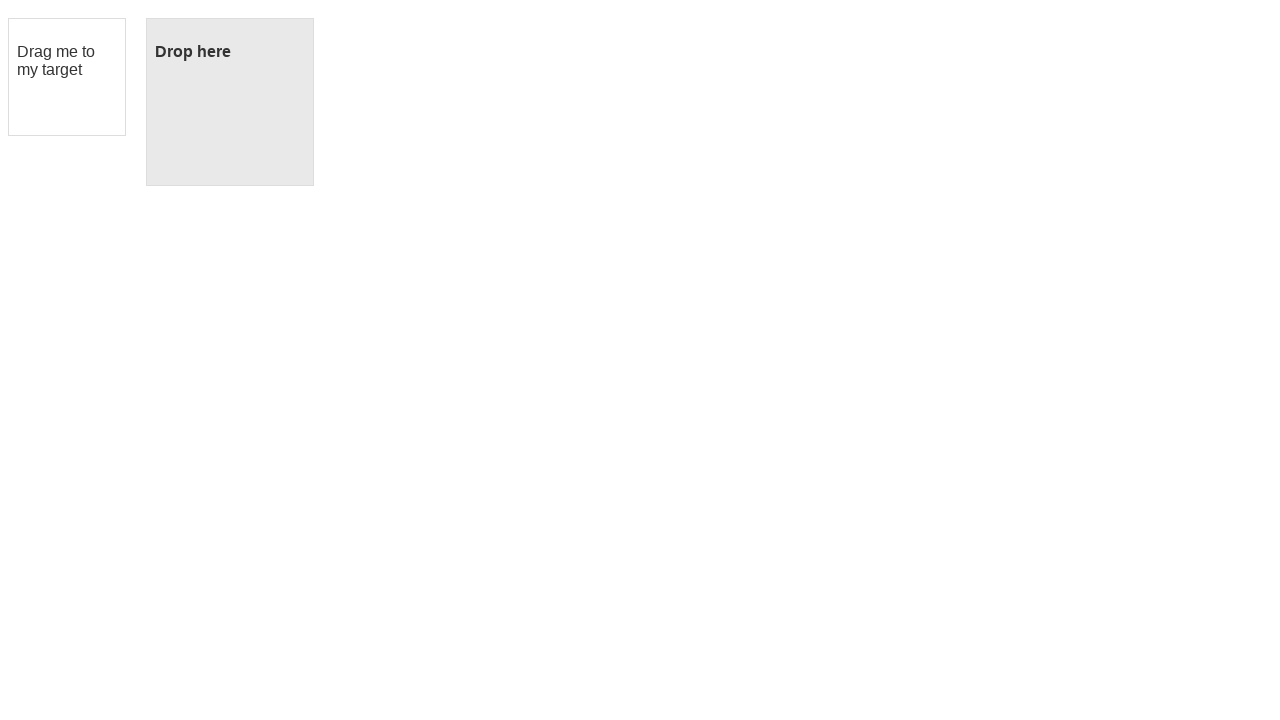

Dragged draggable element onto droppable target at (230, 102)
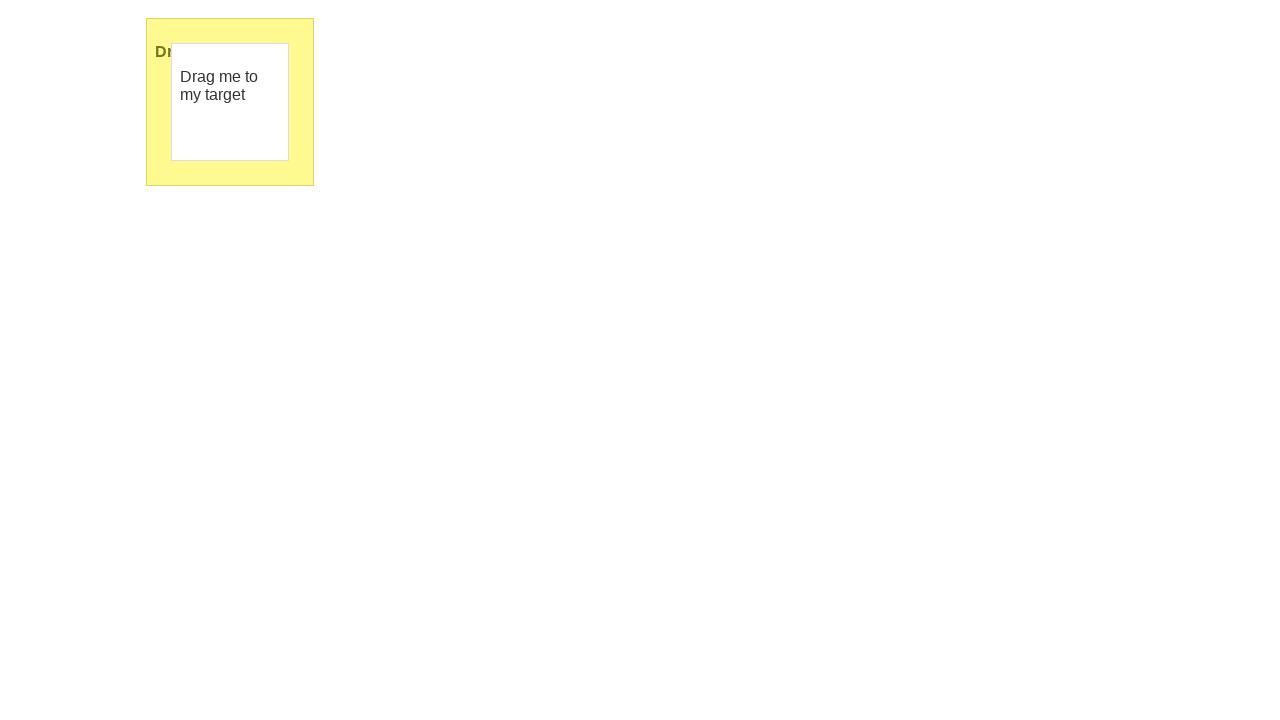

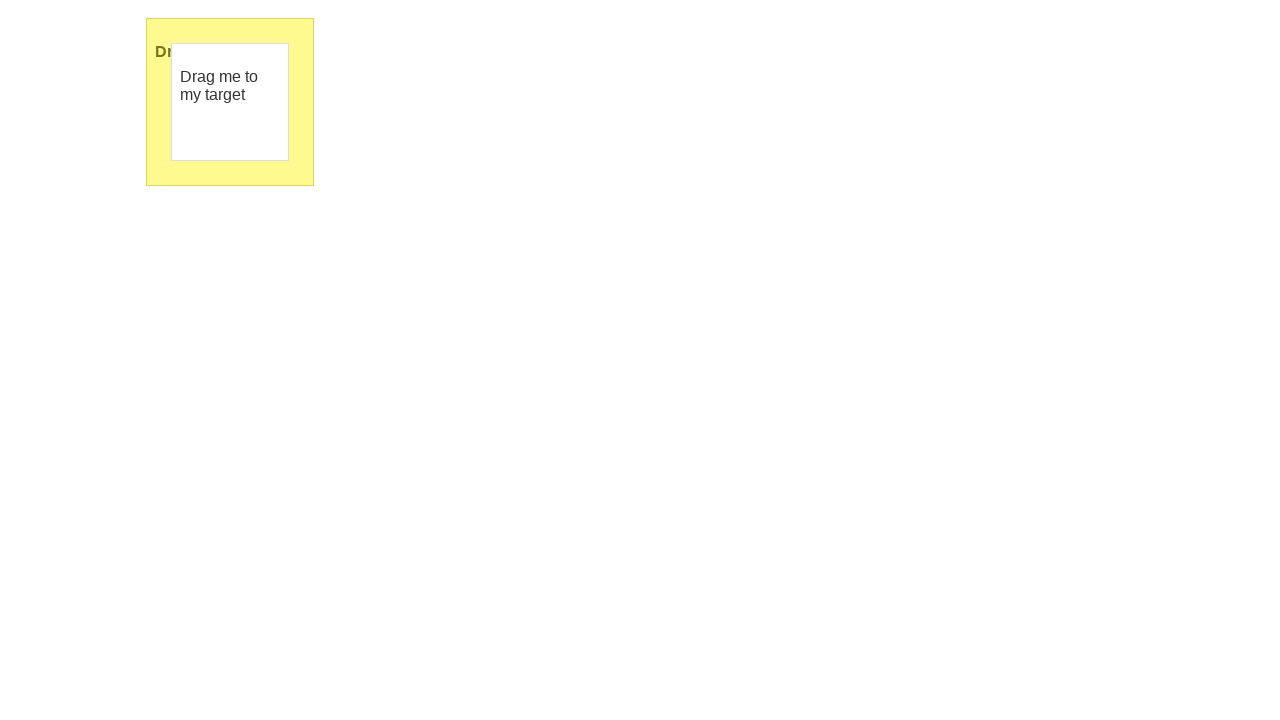